Tests input field functionality by entering a numeric value into a text input on a test page

Starting URL: http://the-internet.herokuapp.com/inputs

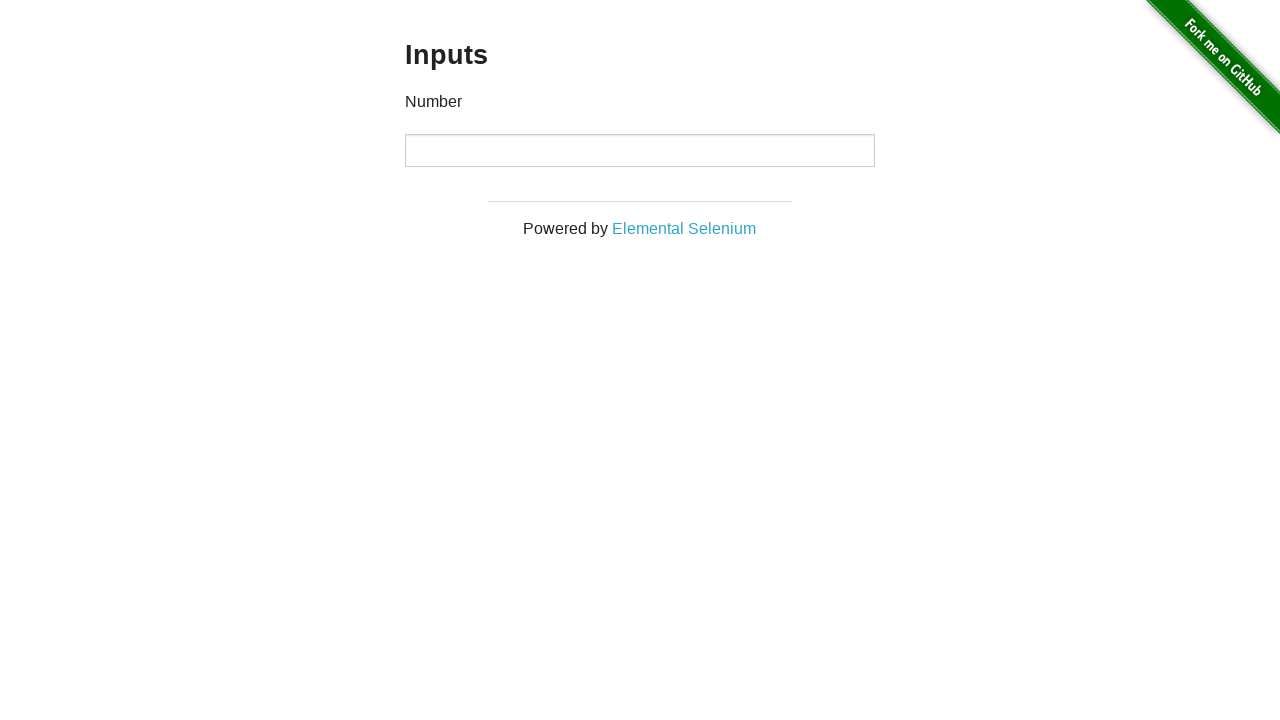

Filled numeric input field with '987654321' on //*[@id="content"]/div/div/div/input
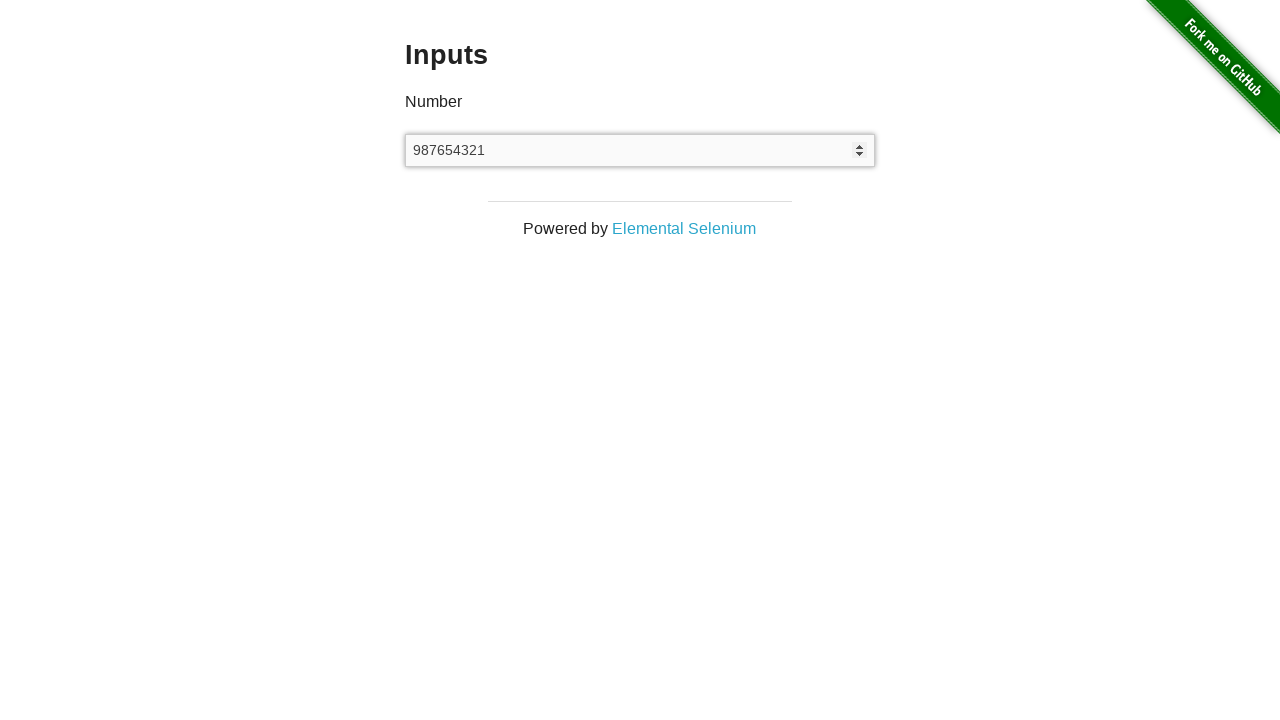

Waited 500ms to verify input was entered
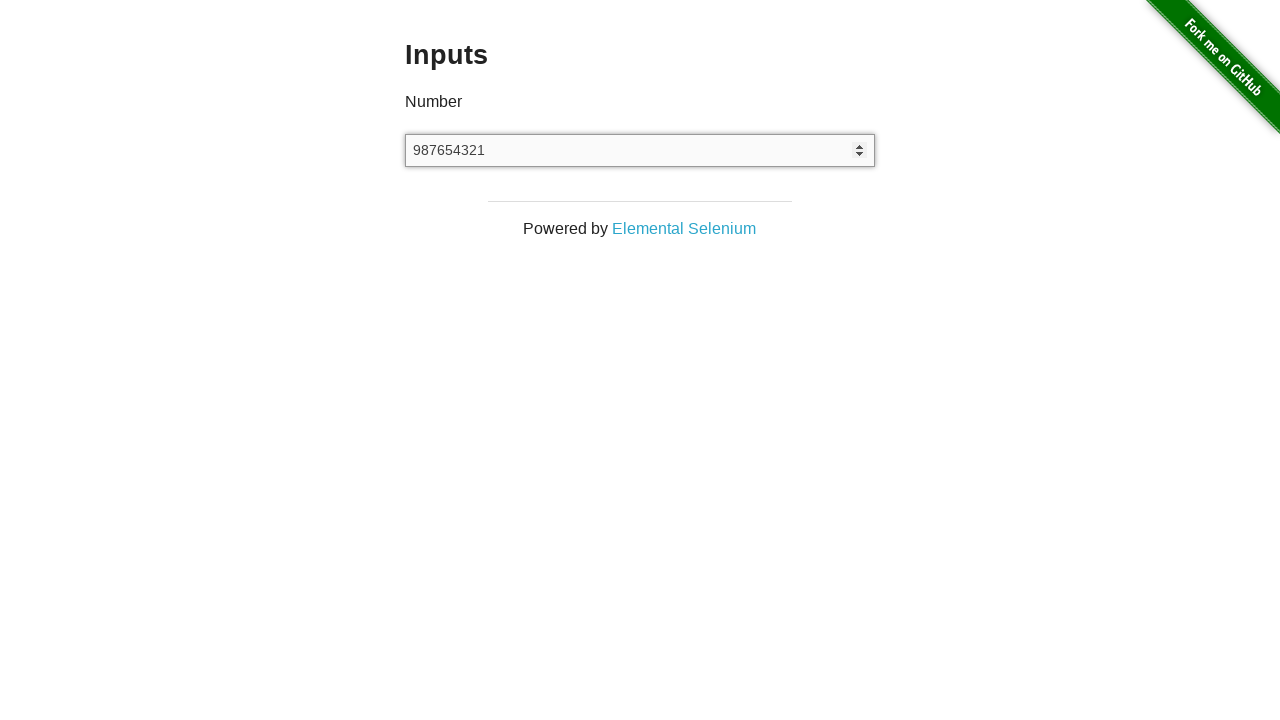

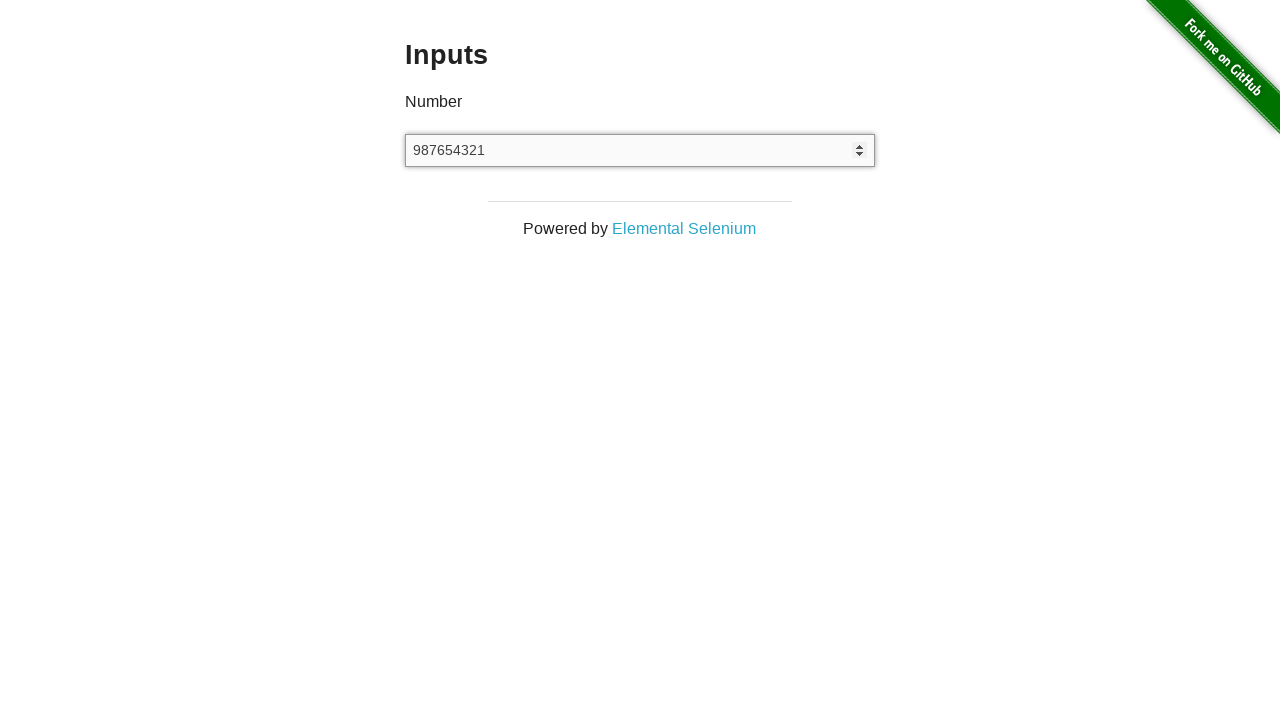